Tests that the Playwright homepage has the correct title containing "Playwright", verifies the "Get Started" link has the correct href attribute, clicks it, and confirms navigation to the intro page.

Starting URL: https://playwright.dev/

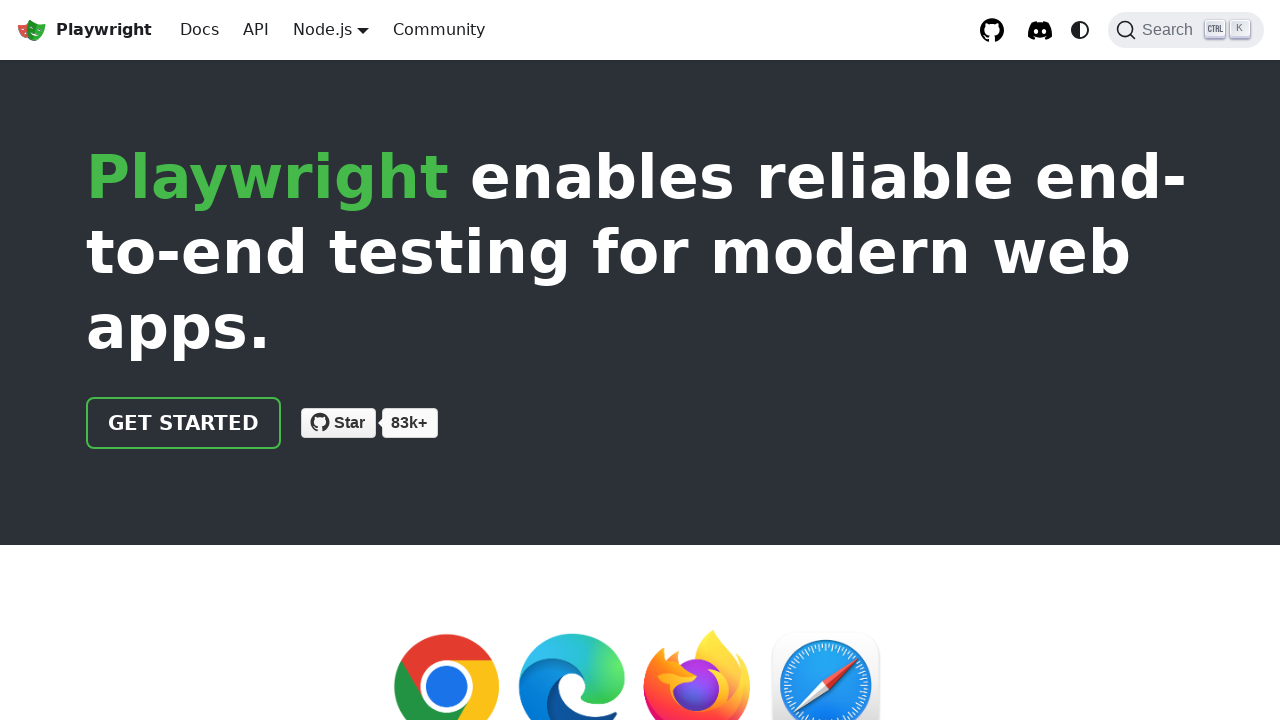

Verified page title contains 'Playwright'
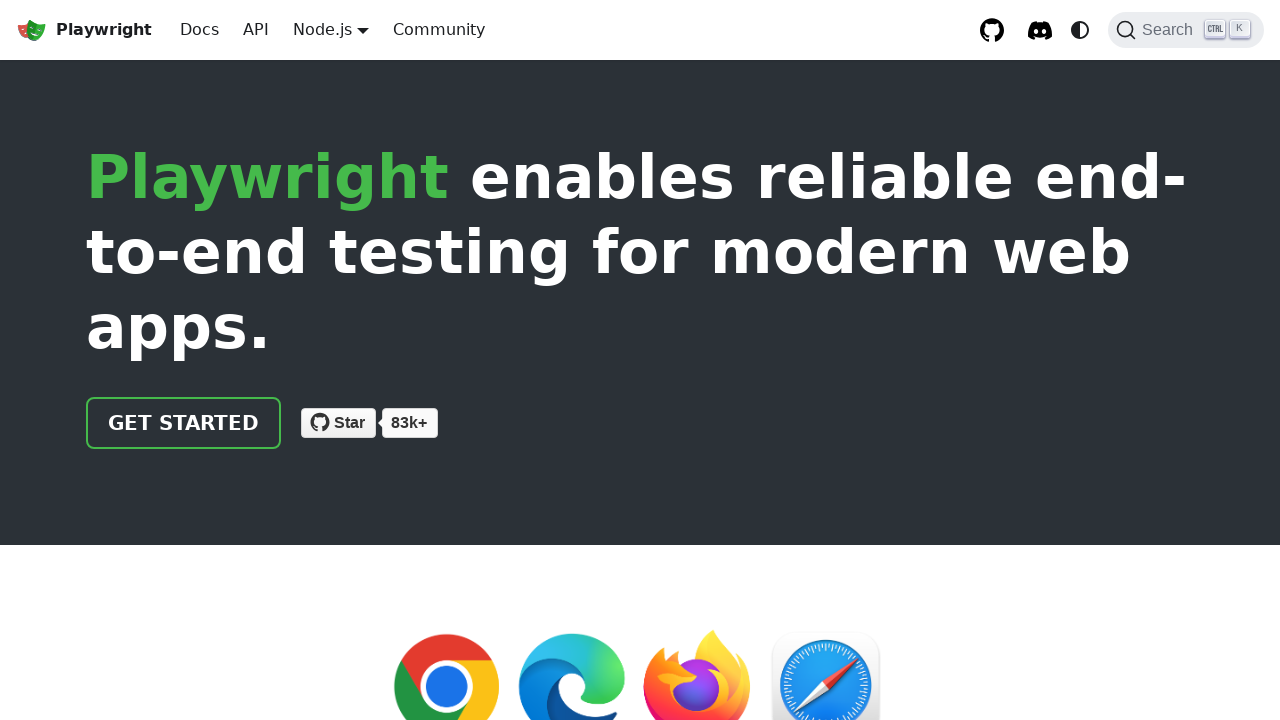

Located 'Get Started' link on homepage
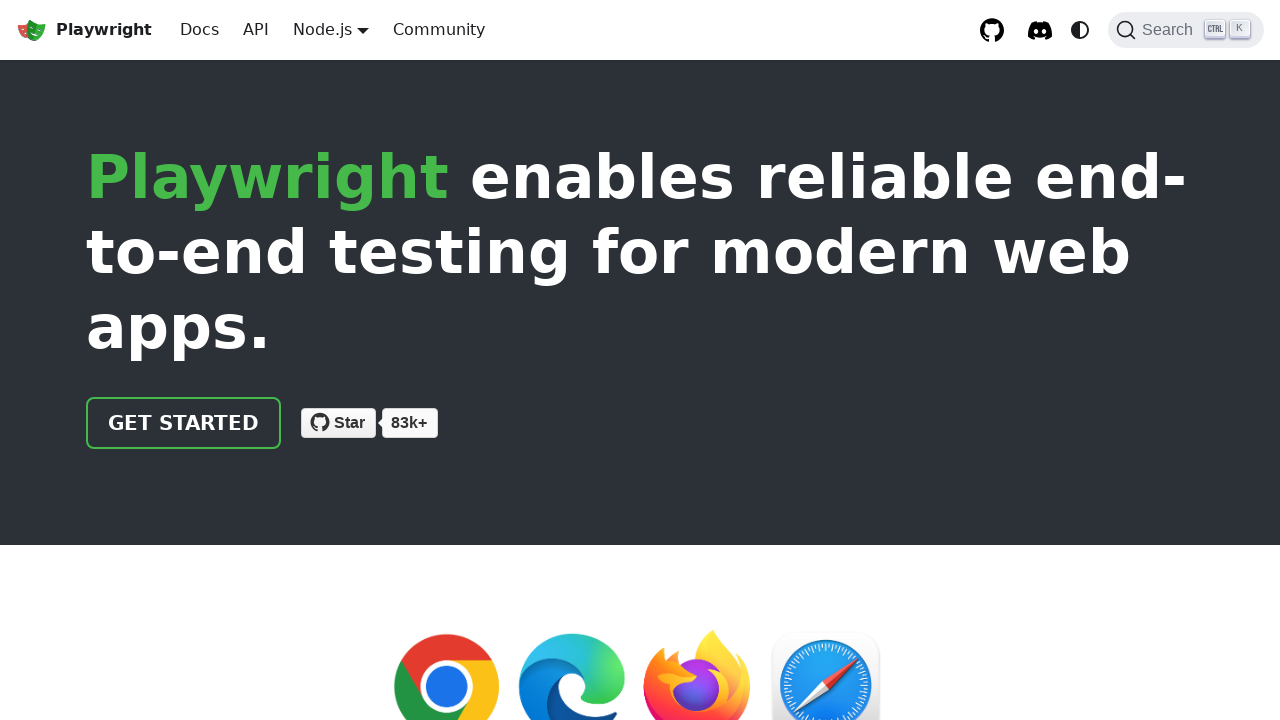

Verified 'Get Started' link href is '/docs/intro'
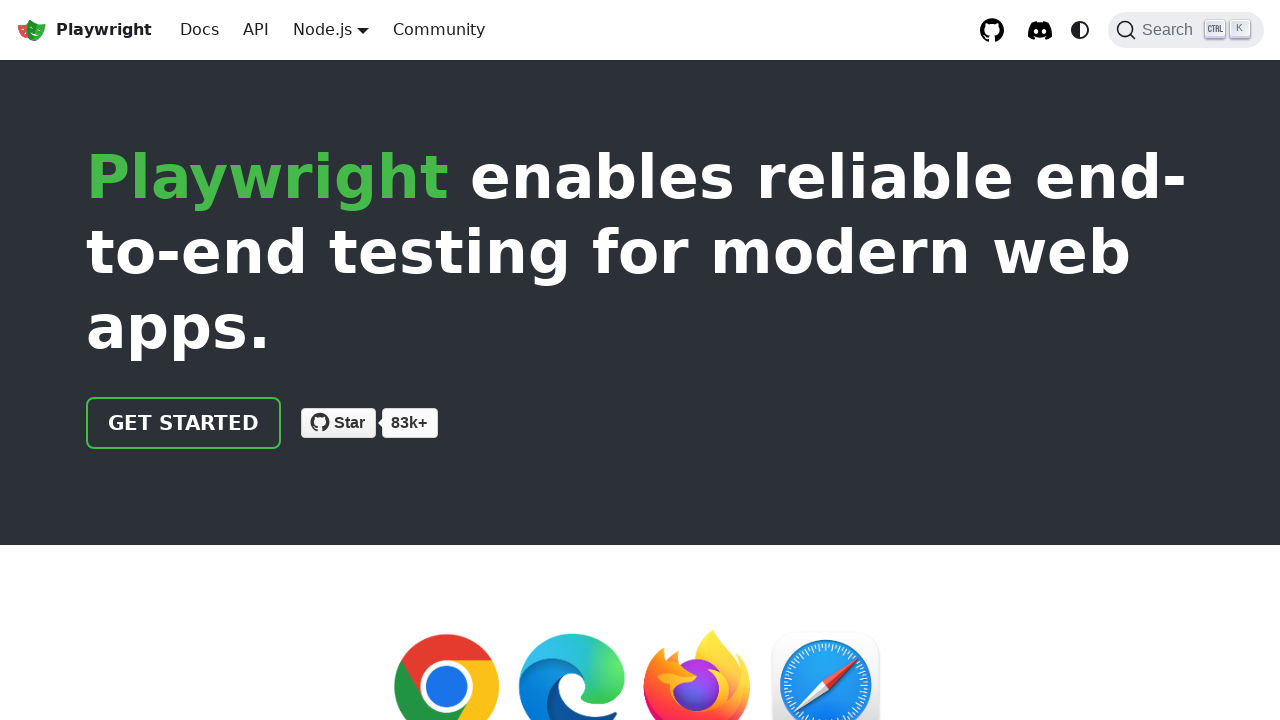

Clicked 'Get Started' link at (184, 423) on internal:text="Get Started"i
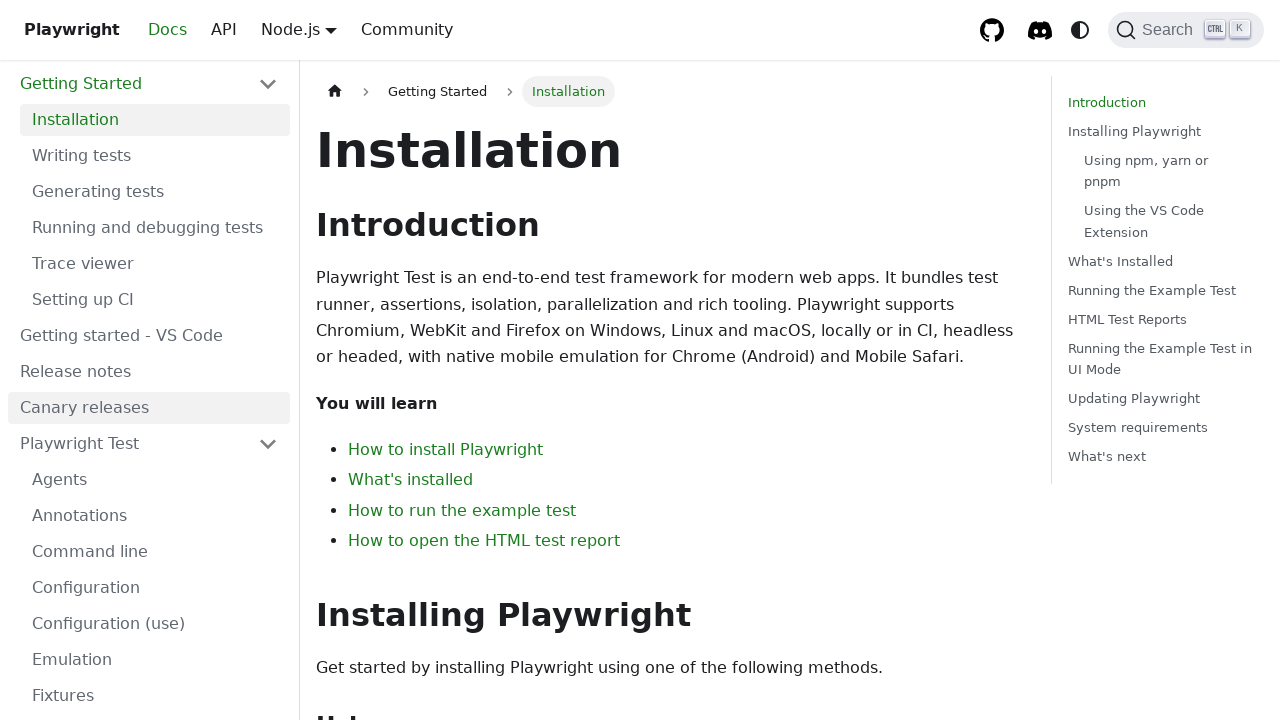

Verified navigation to intro page by checking URL contains 'intro'
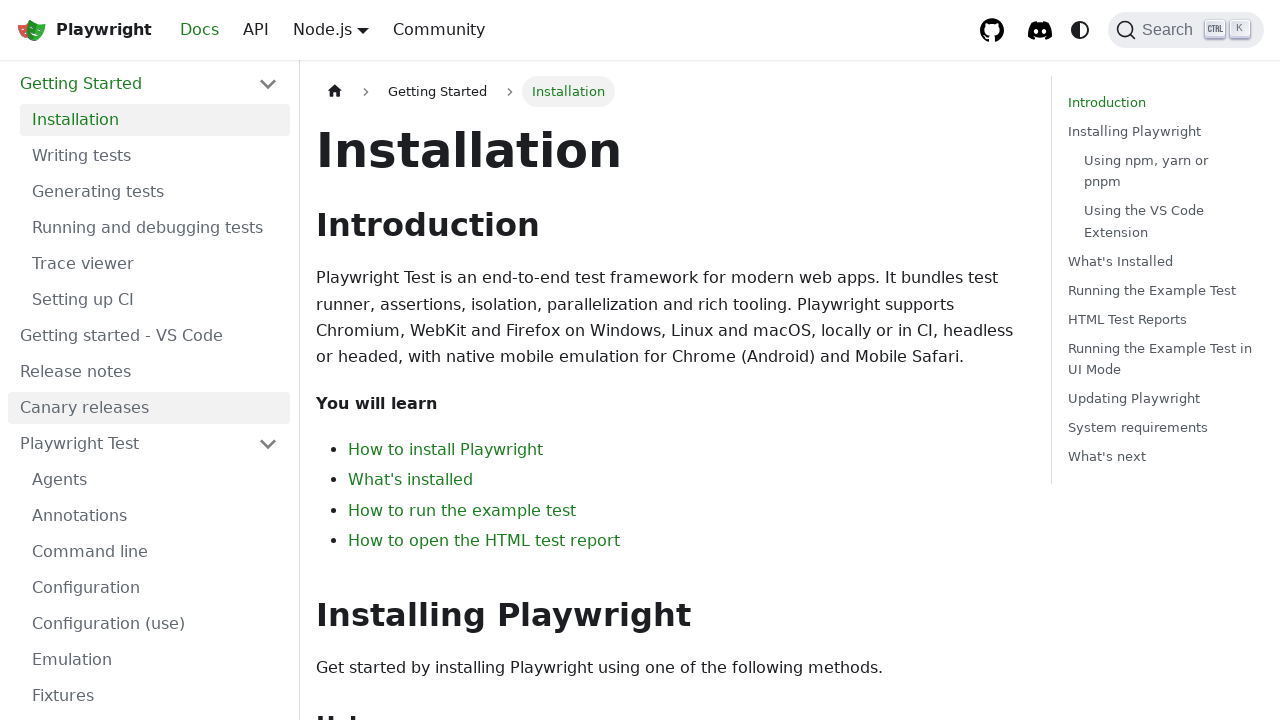

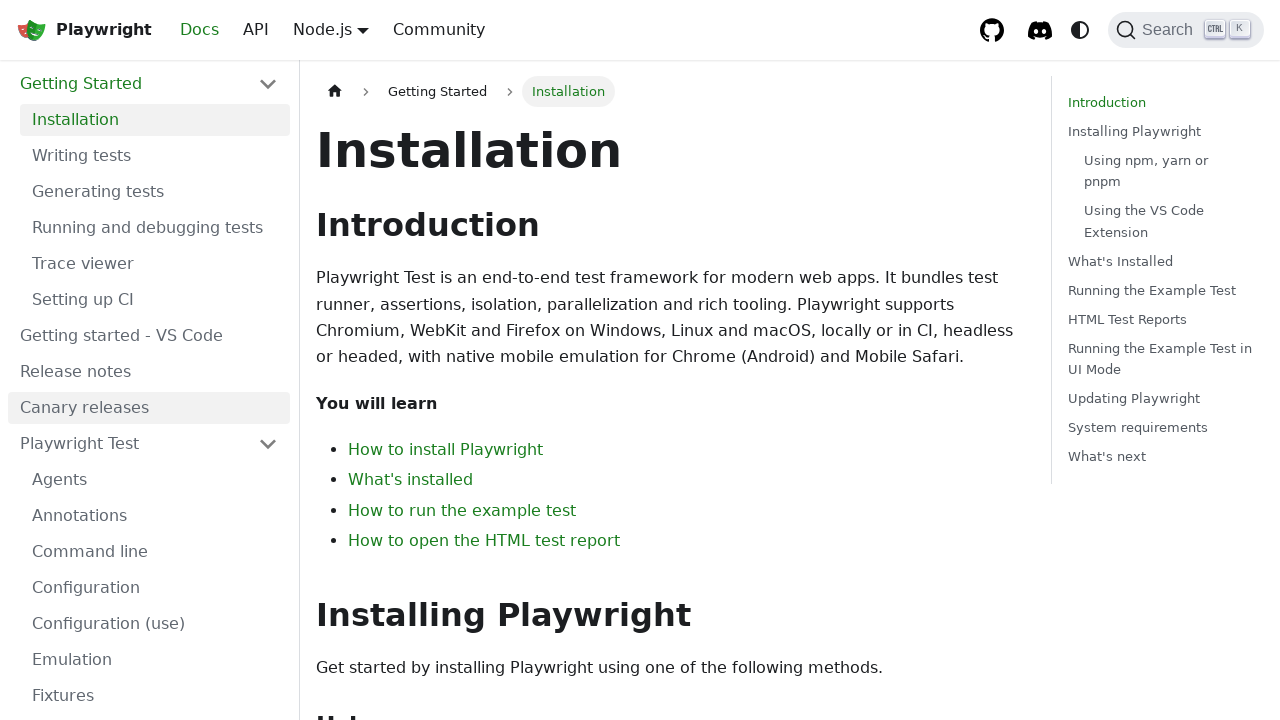